Verifies that the OrangeHRM login page has the correct page title "OrangeHRM"

Starting URL: https://opensource-demo.orangehrmlive.com/

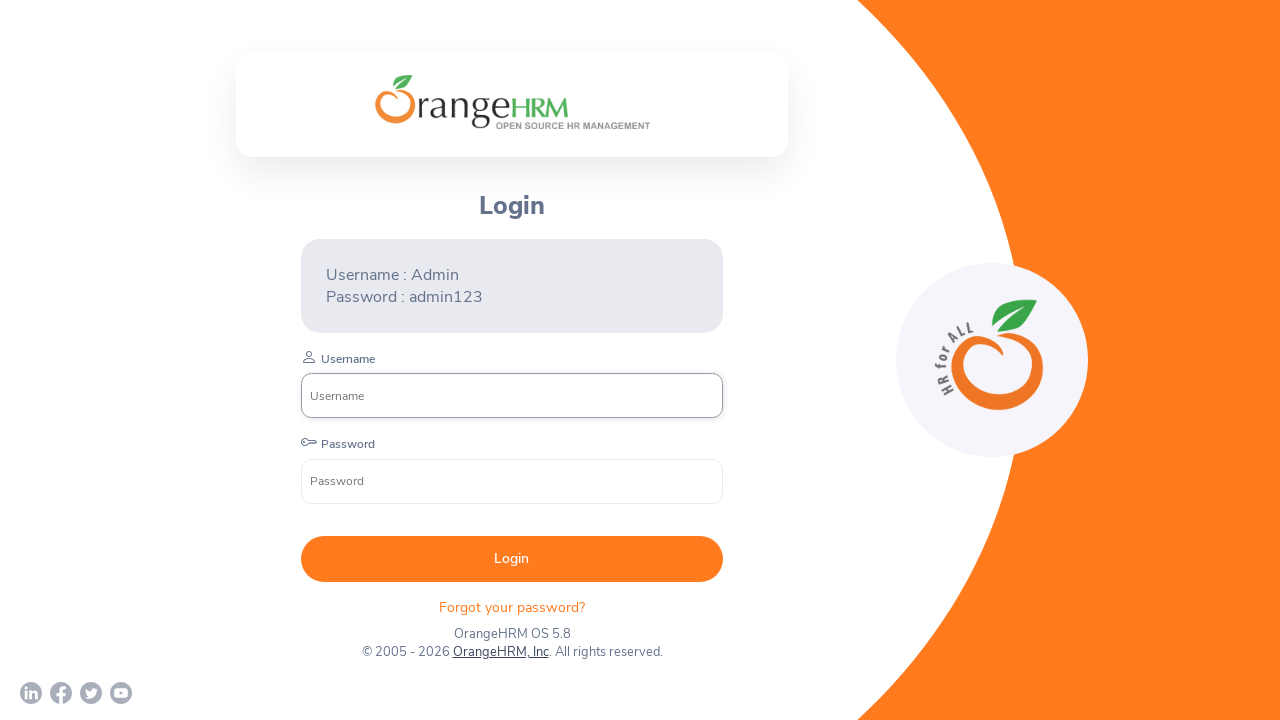

Waited for page to load completely
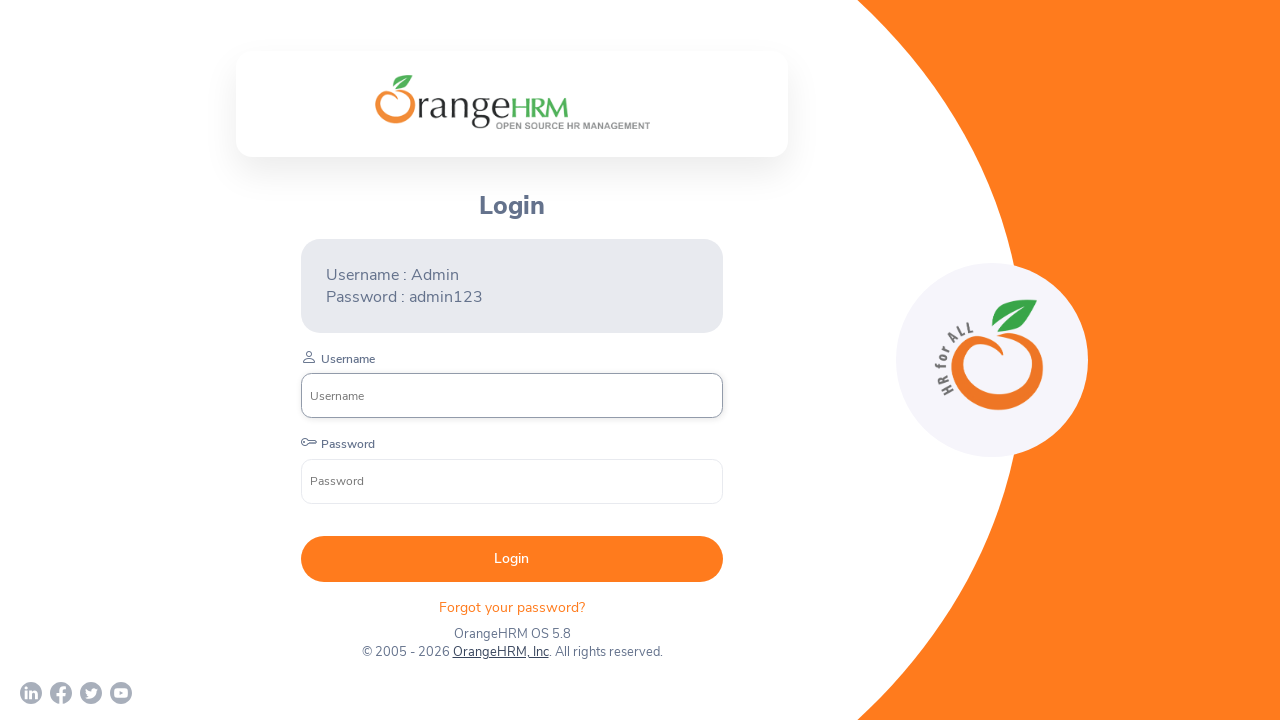

Retrieved page title
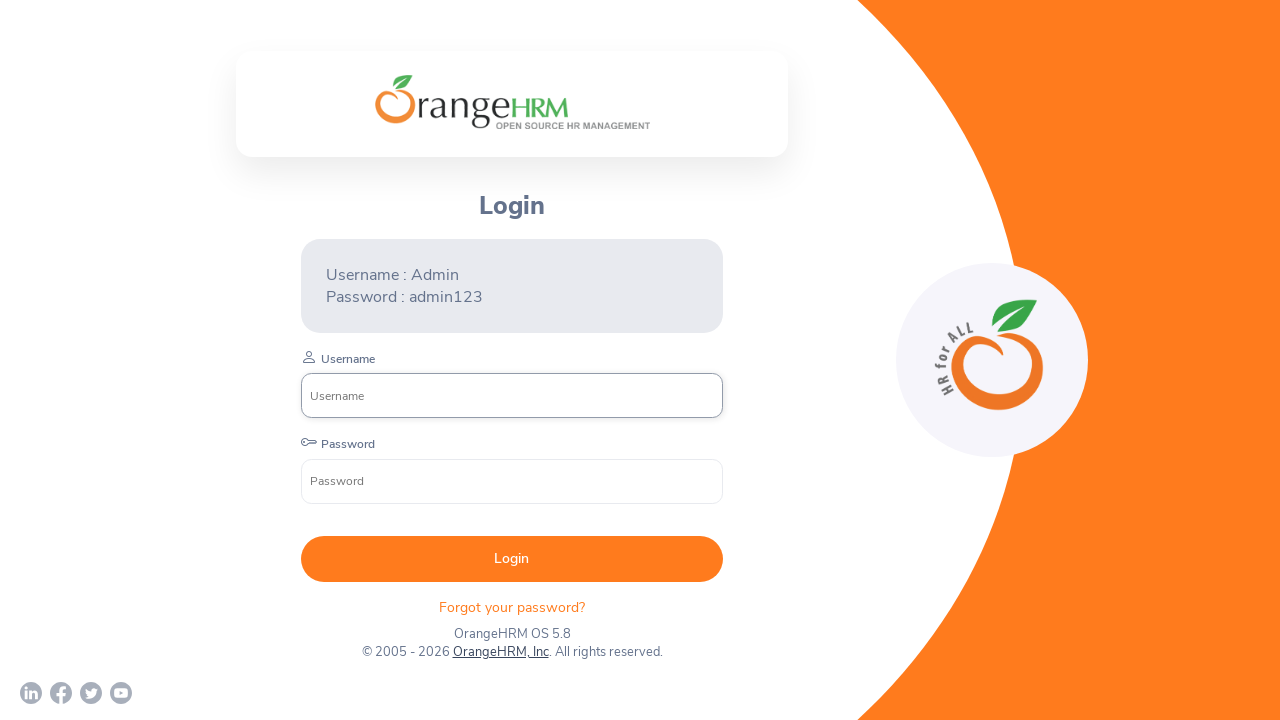

Verified page title is 'OrangeHRM'
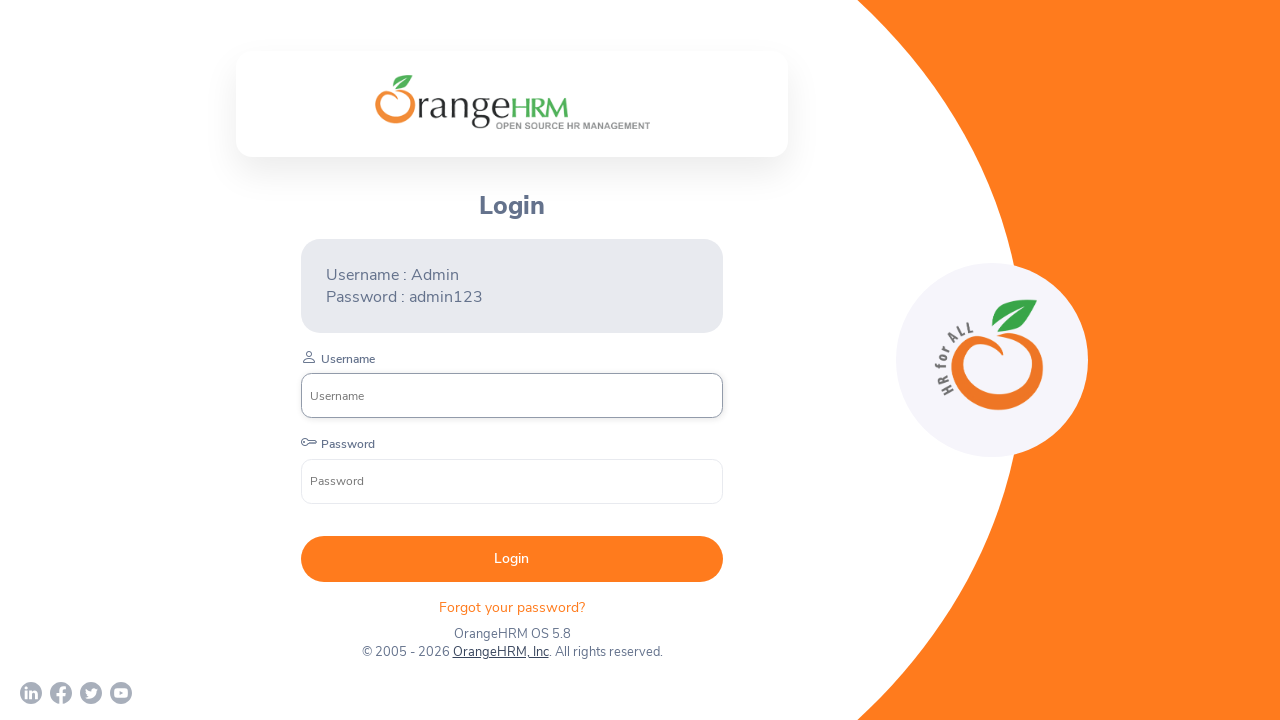

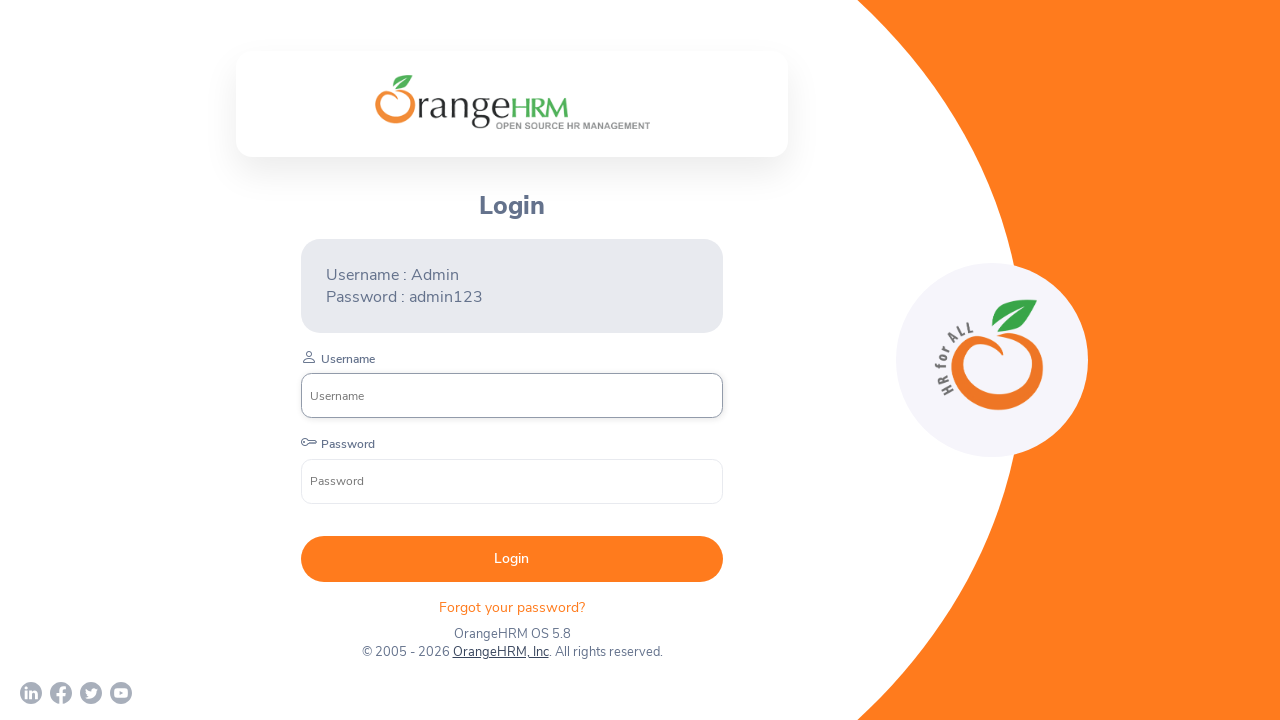